Verifies that the find store banner is displayed on the homepage

Starting URL: https://www.partsource.ca/

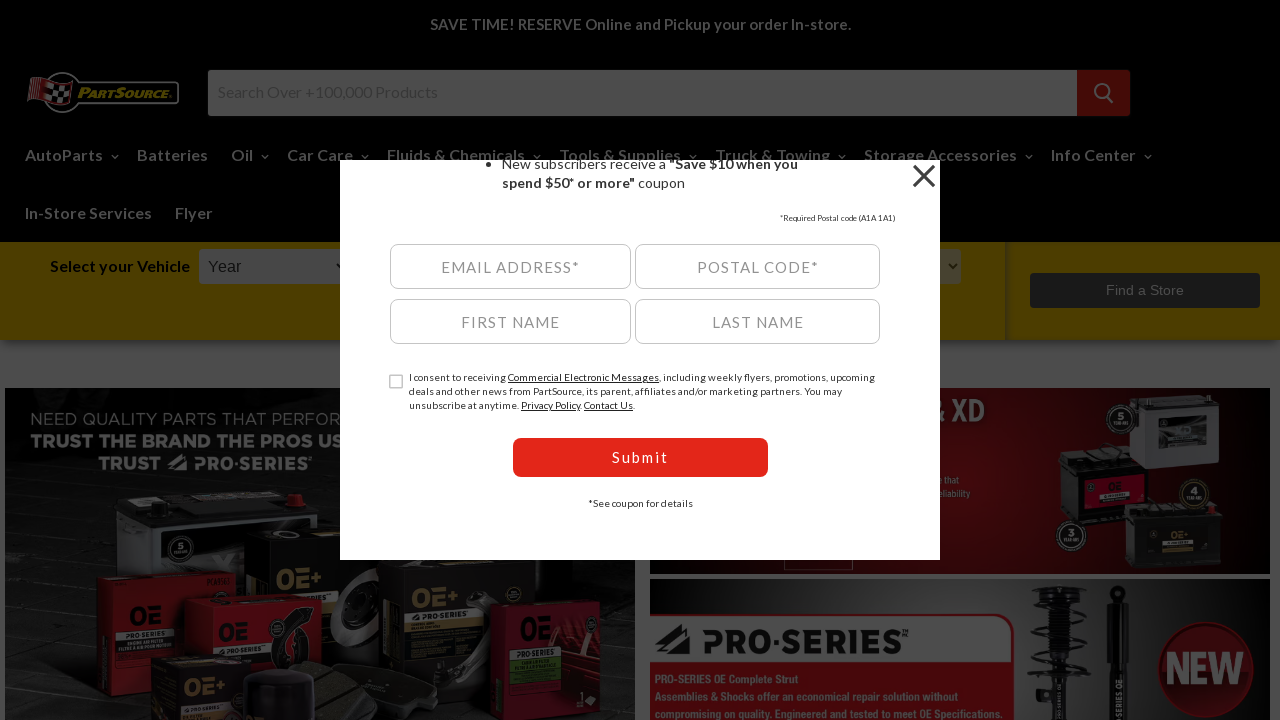

Waited for find store banner to become visible
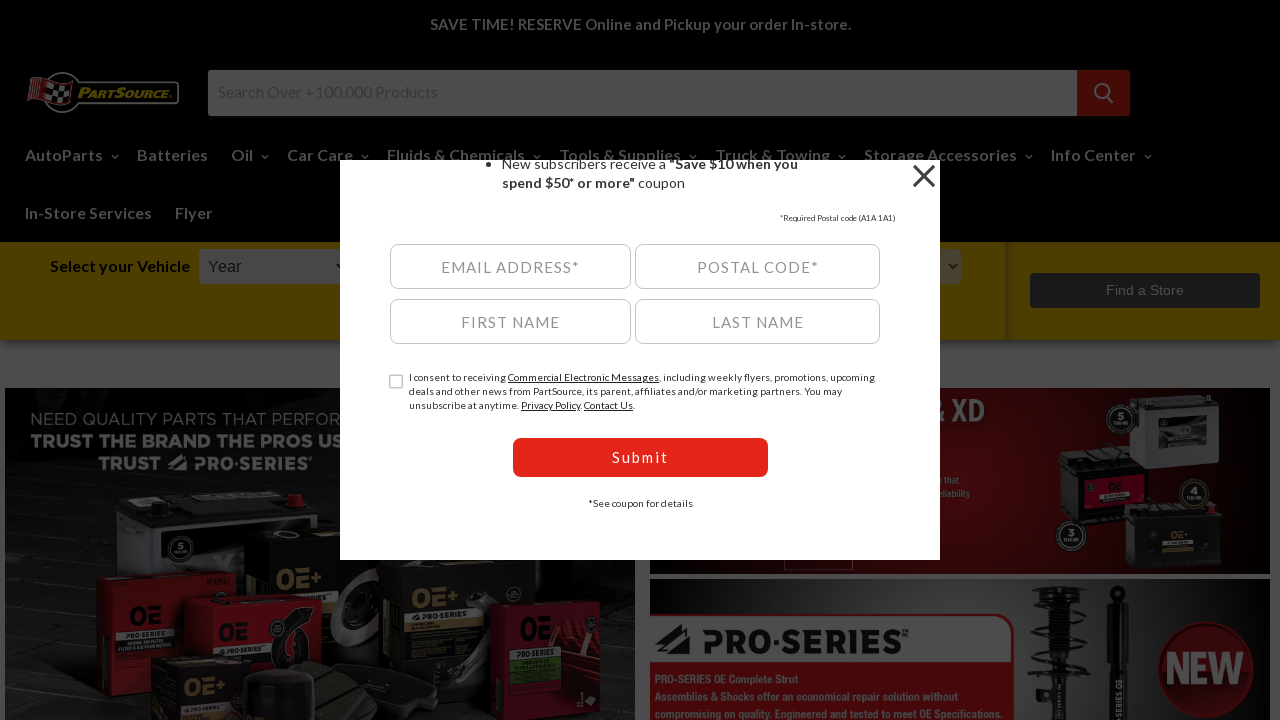

Verified find store banner is visible on homepage
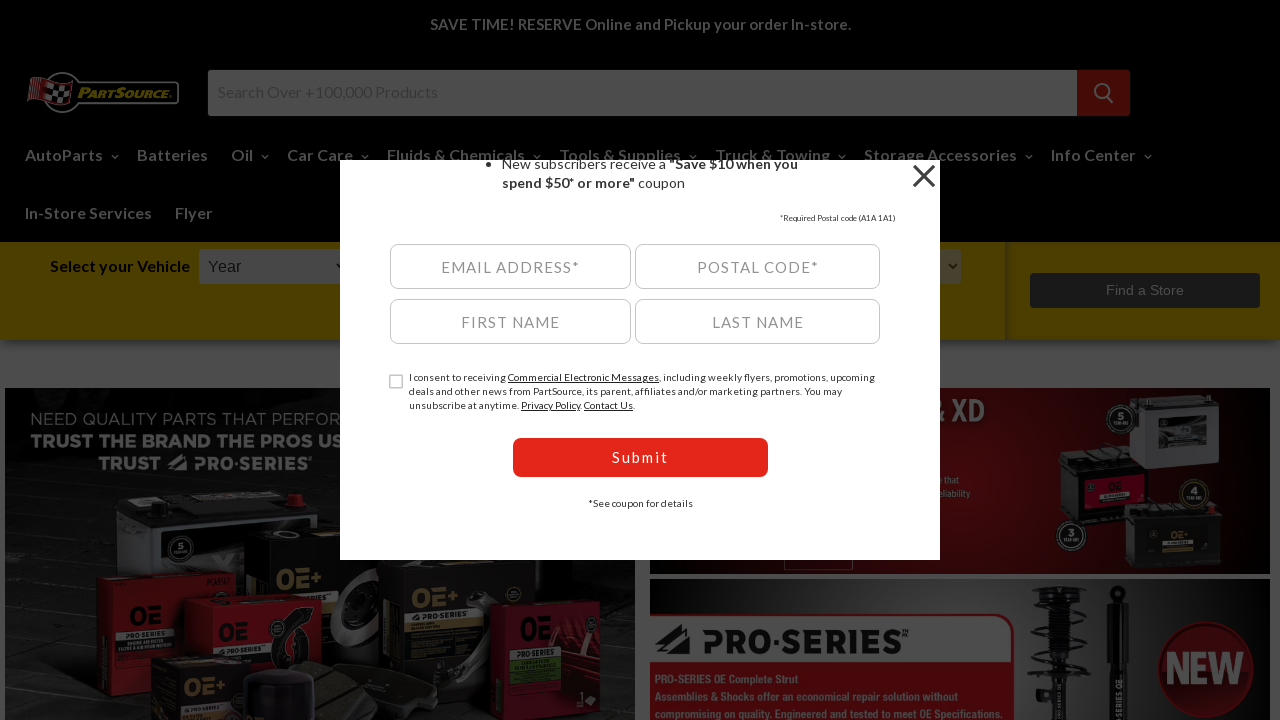

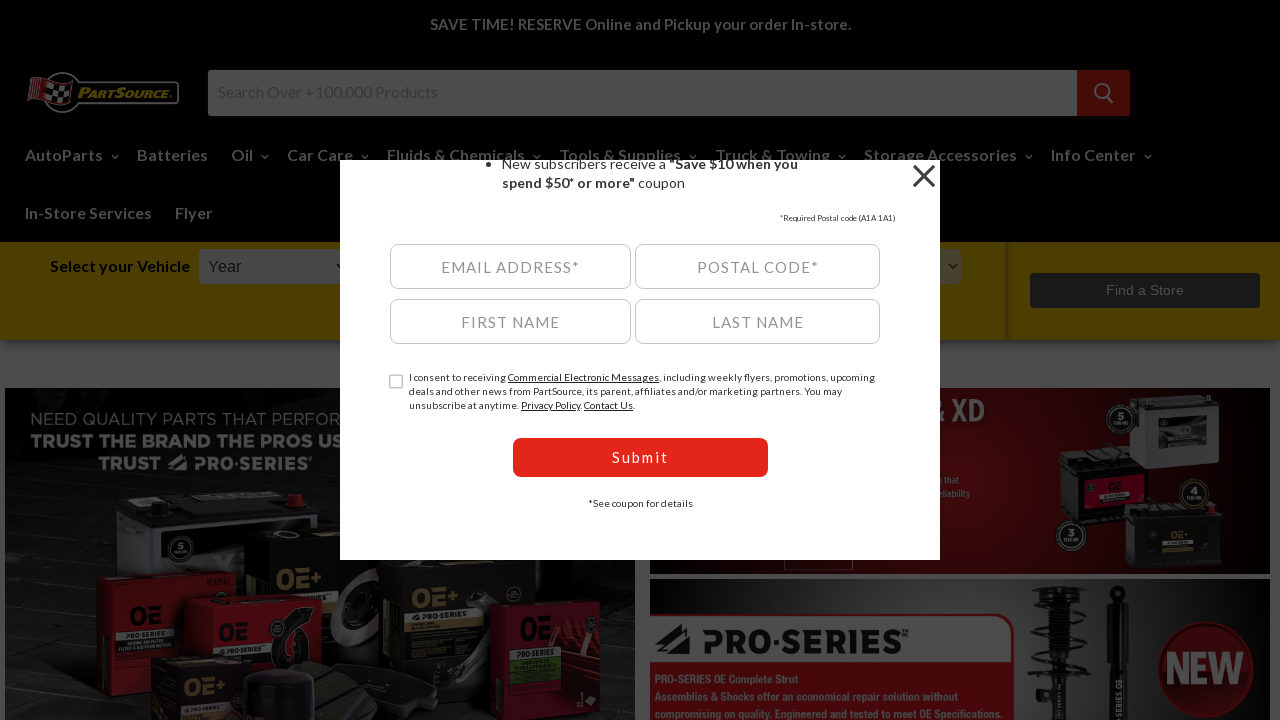